Tests a complete end-to-end user journey from homepage through navigation, product selection, form filling, to reaching checkout/payment.

Starting URL: https://yolov-ibe-website-gpt1sqq5i-rvegajrs-projects.vercel.app

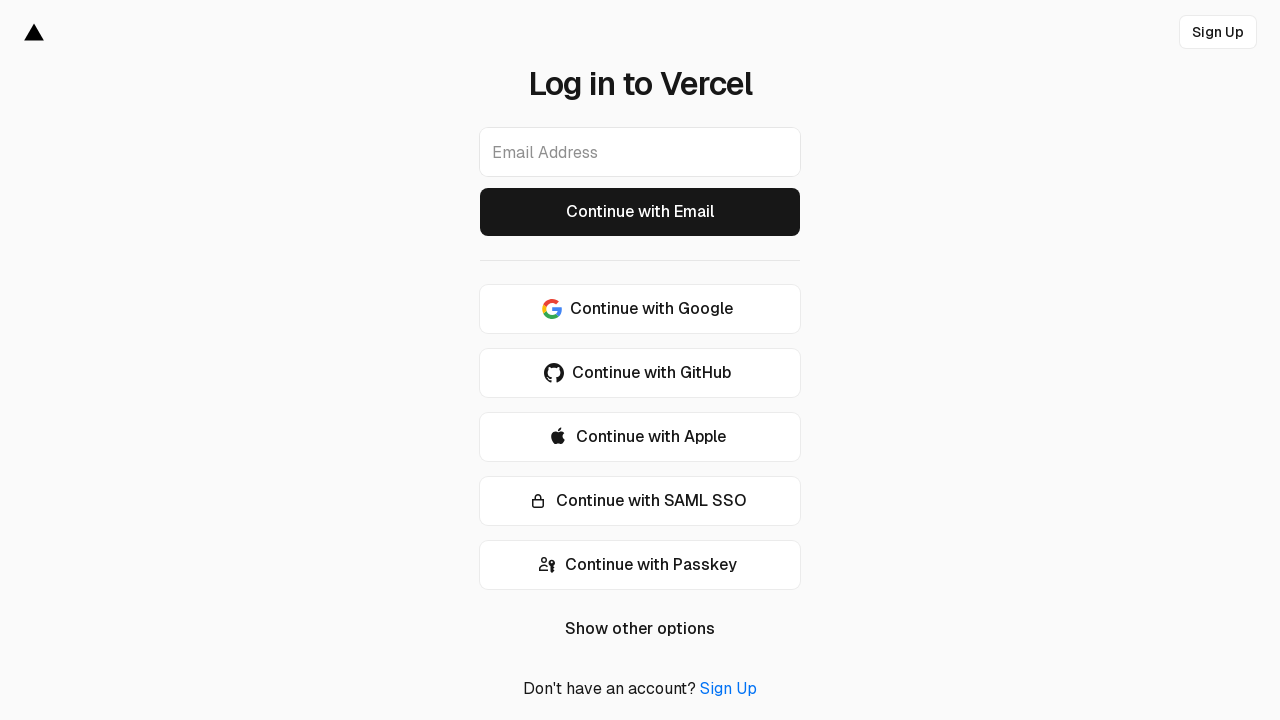

Homepage loaded and network idle
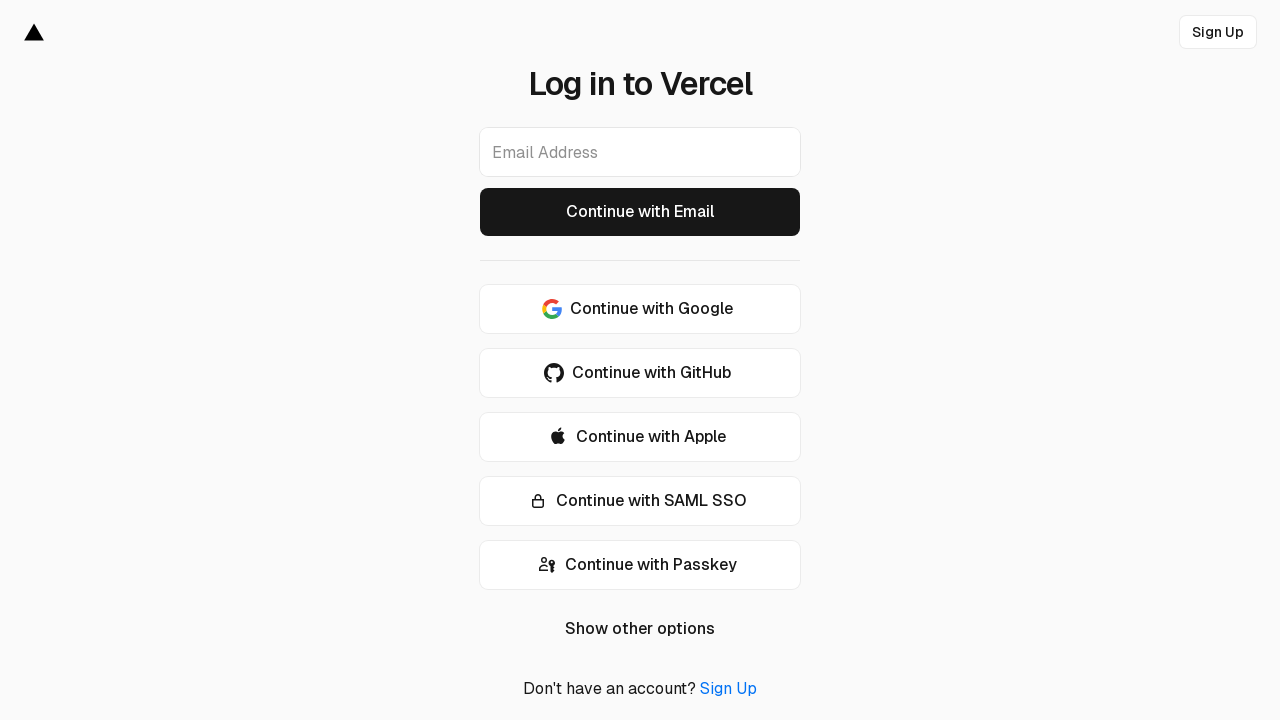

Filled email field with 'fulljourney_user@example.com' on input[type="email"], input[name="email"] >> nth=0
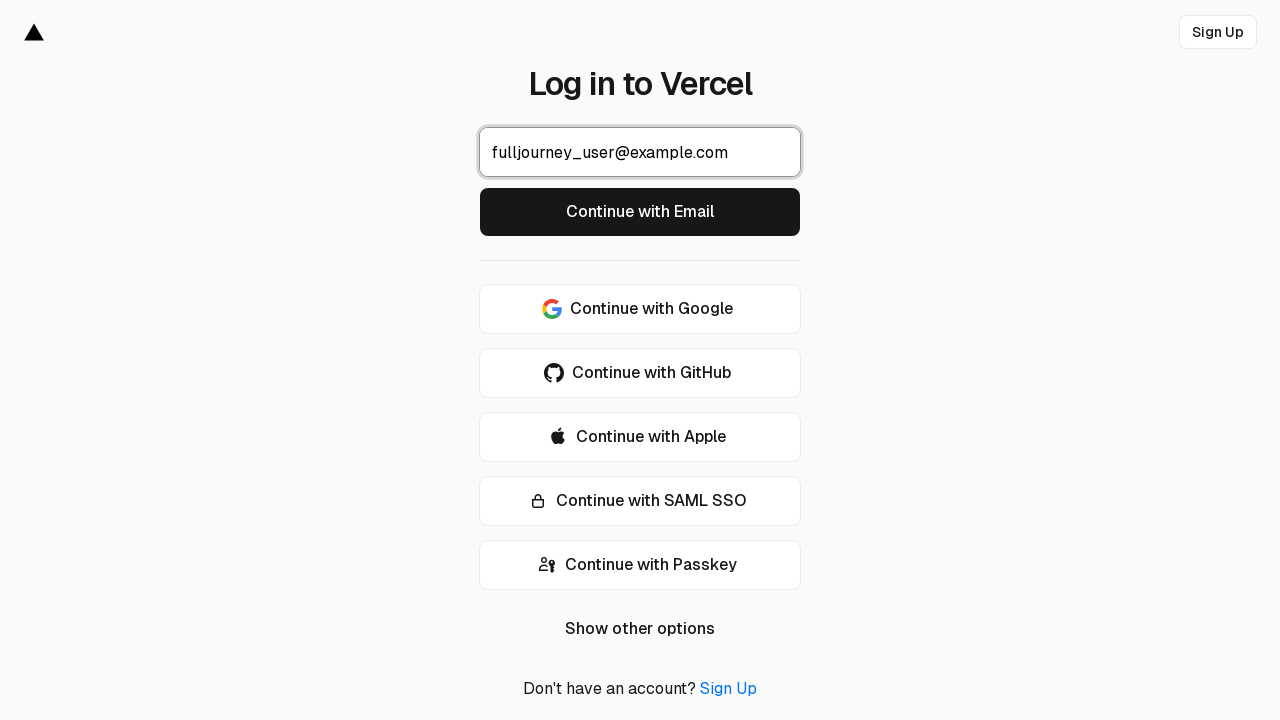

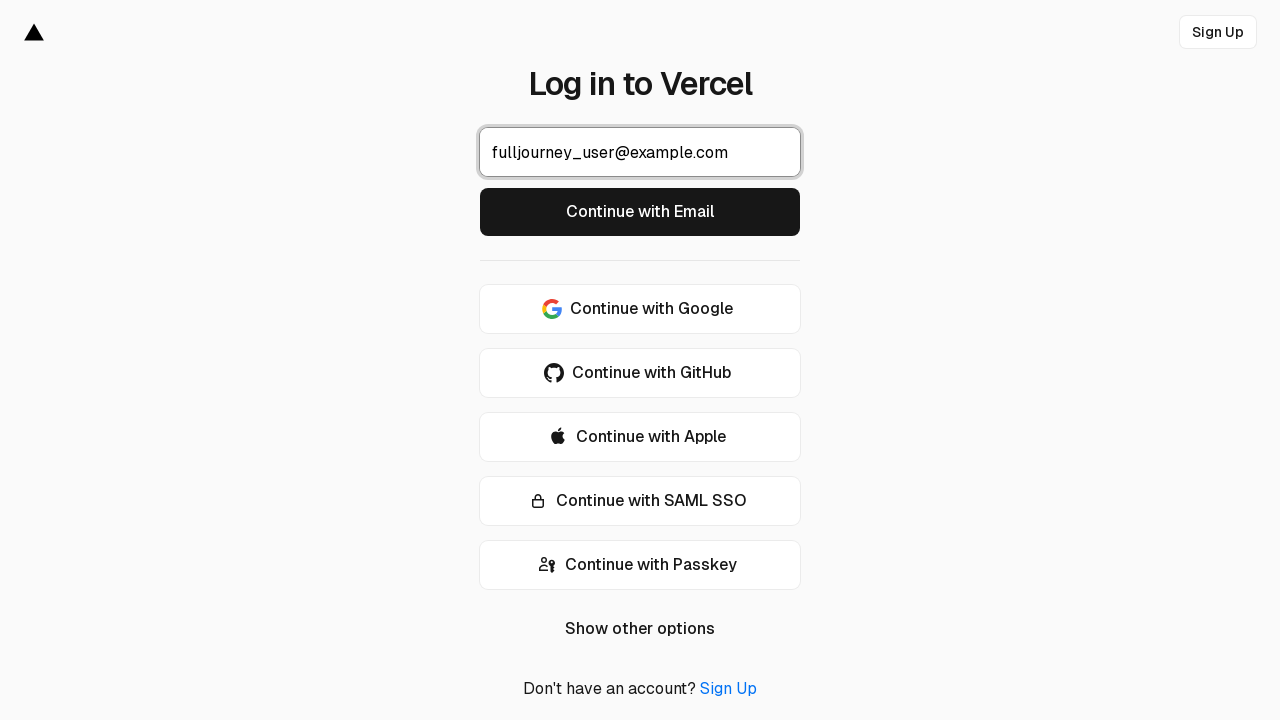